Simple test that navigates to Flipkart homepage and verifies the page loads

Starting URL: https://www.flipkart.com/

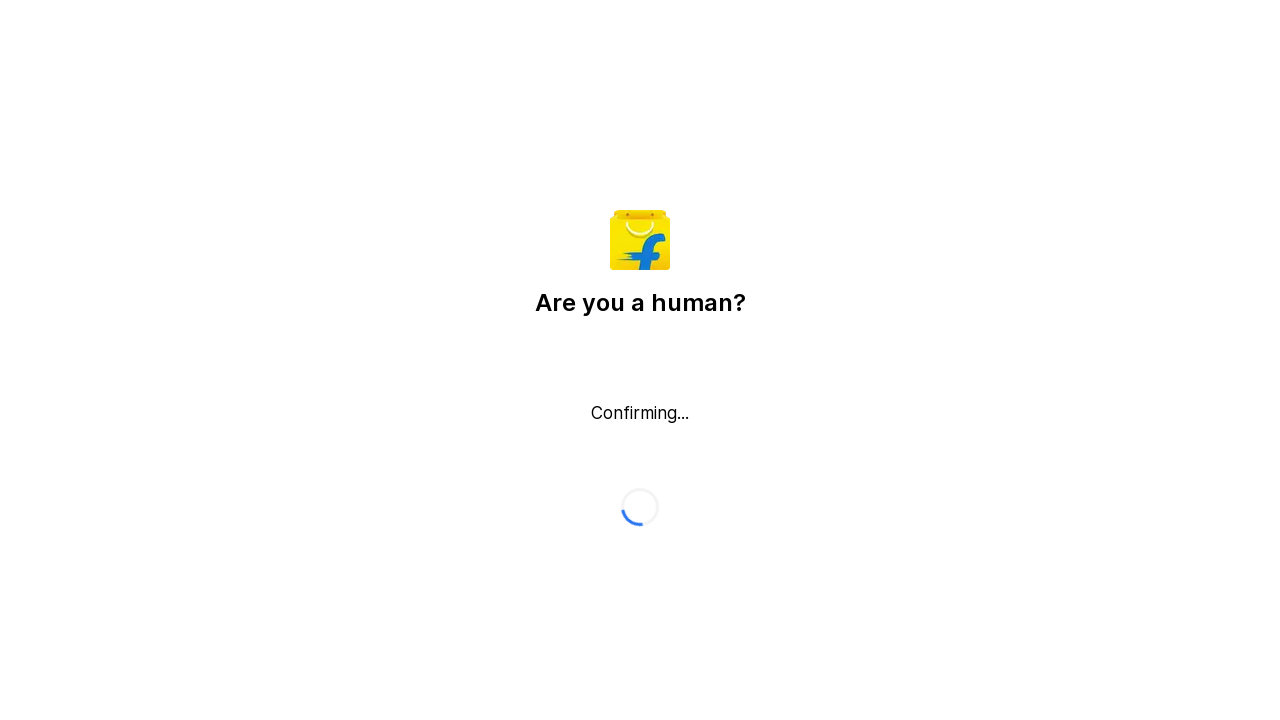

Waited for page DOM to be fully loaded
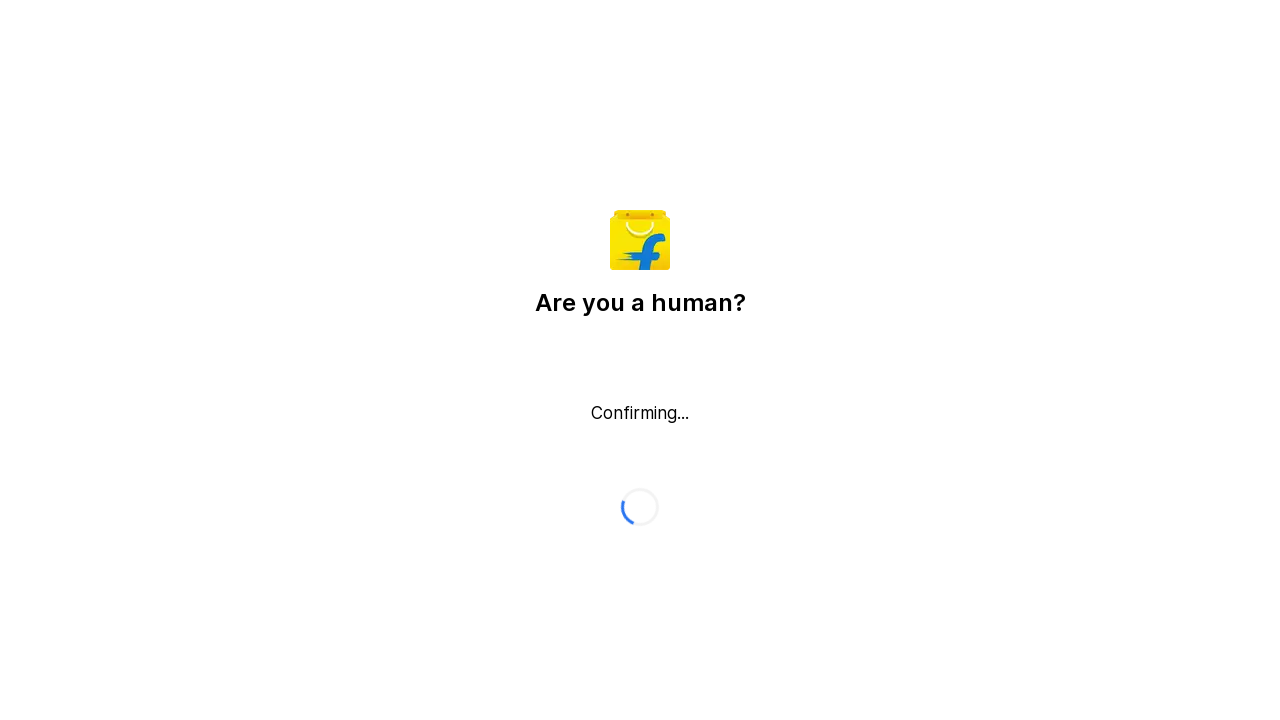

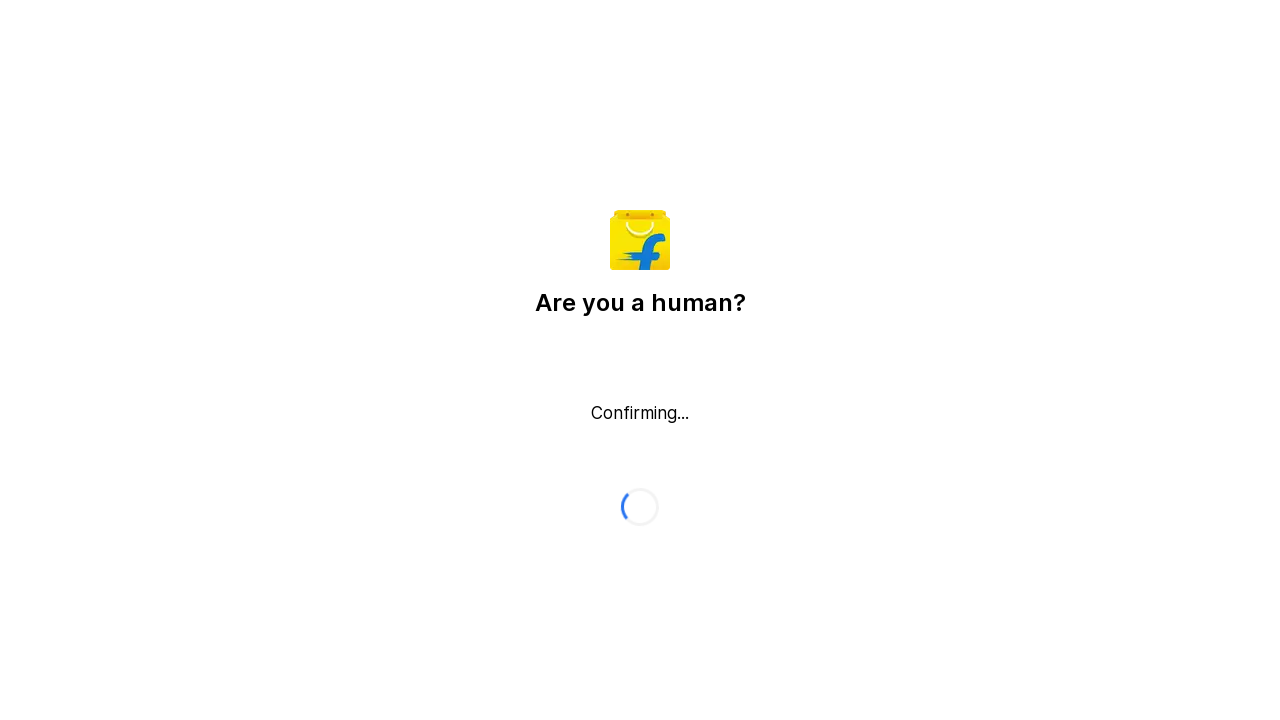